Tests navigation menu hover functionality by moving mouse over each menu item forward and backward

Starting URL: https://www.ajio.com

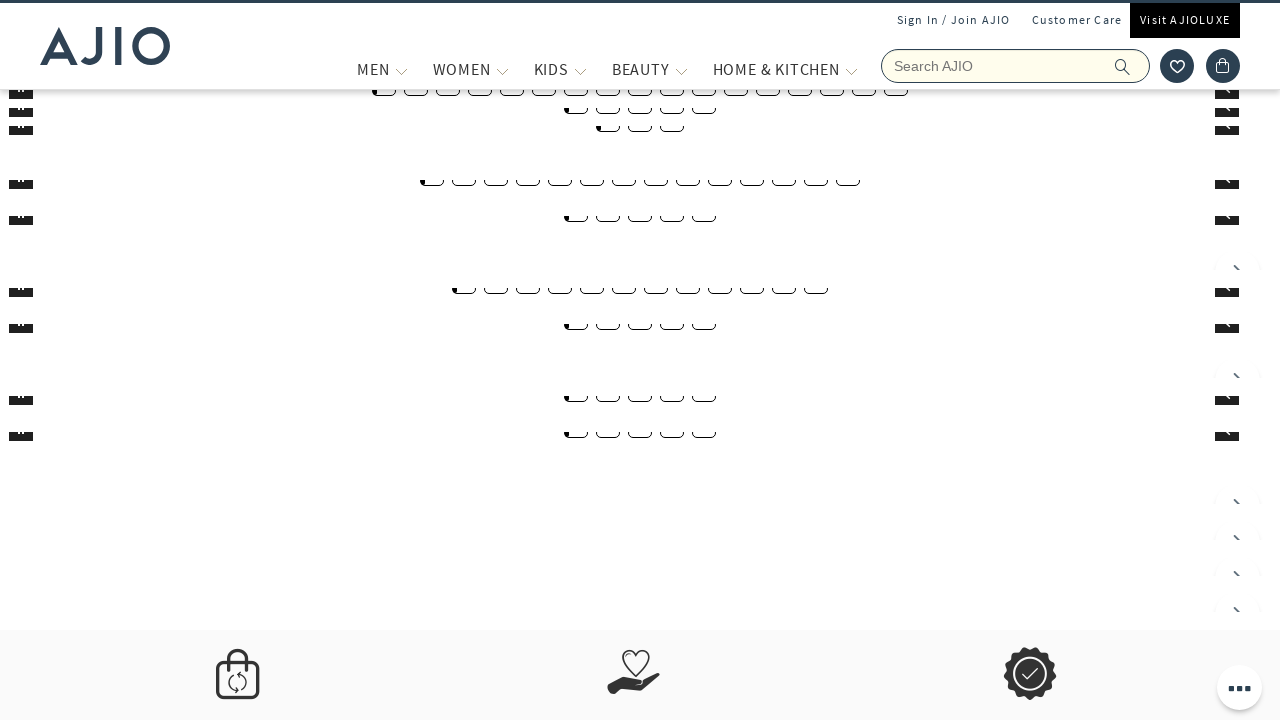

Retrieved all navigation menu items from the page
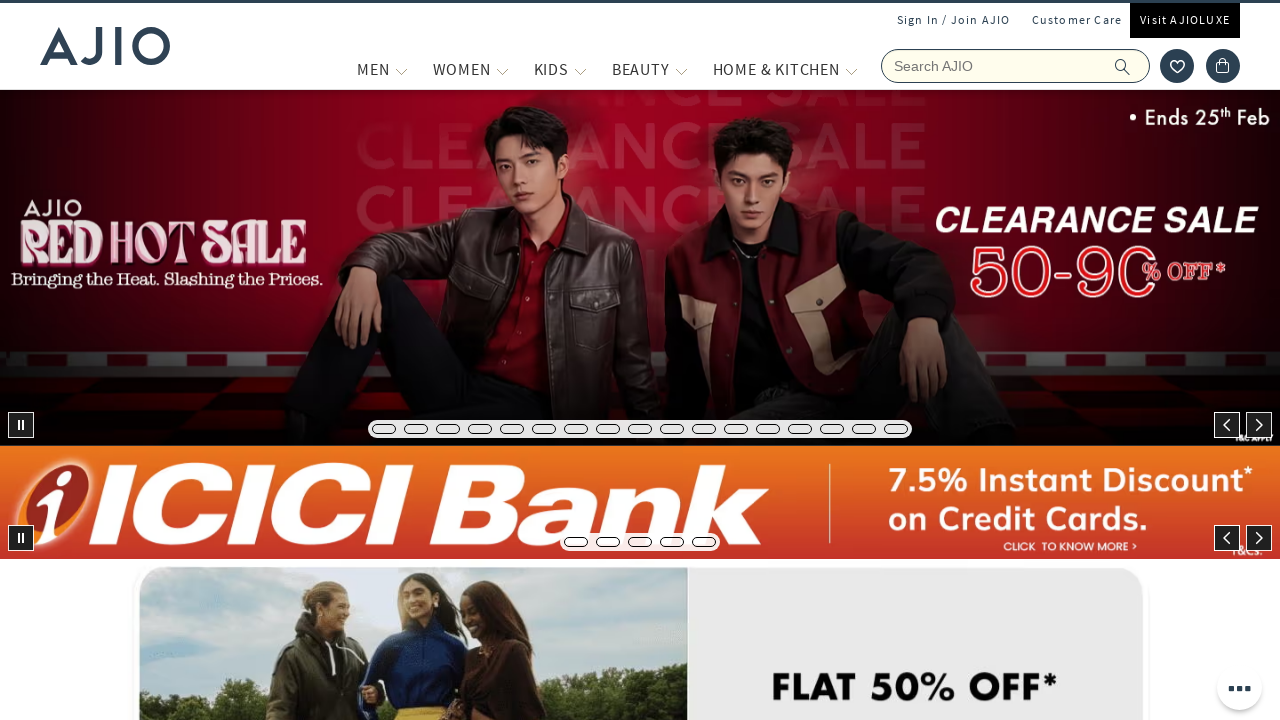

Hovered over menu item moving forward through navigation at (385, 79) on xpath=//ul[@class='level-first false']/li >> nth=0
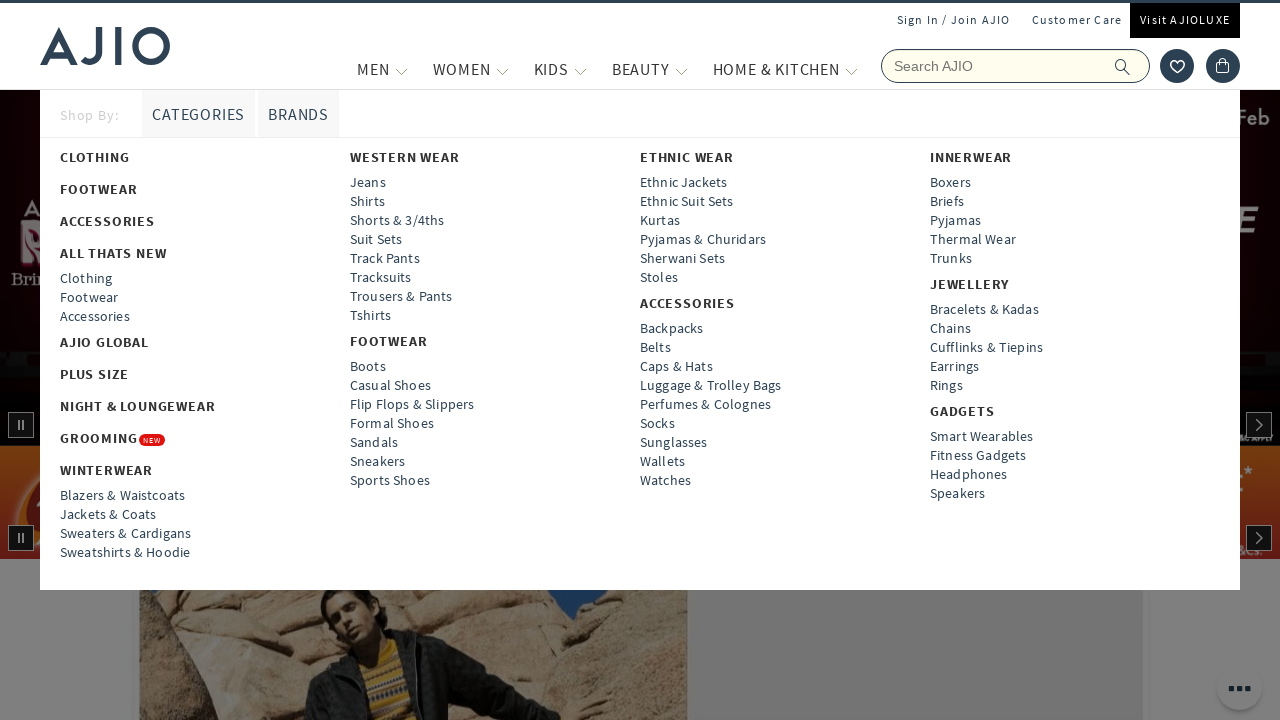

Waited 2 seconds for hover effects to display
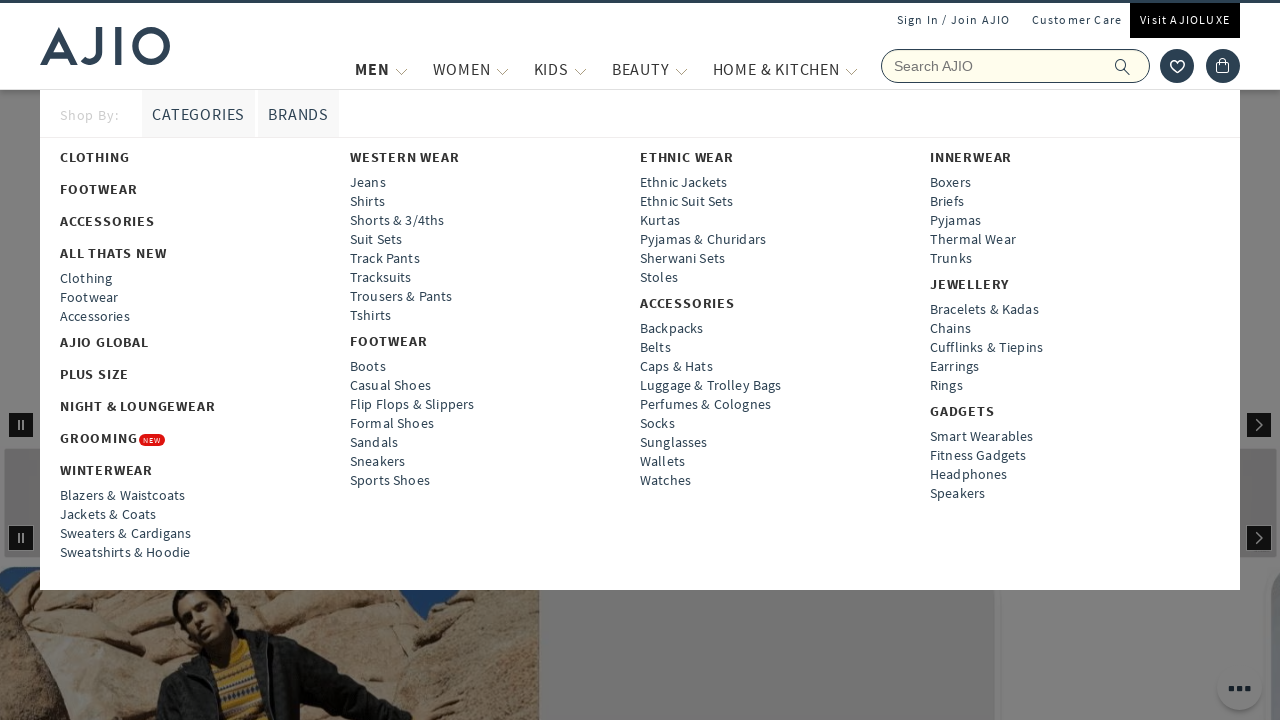

Hovered over menu item moving forward through navigation at (473, 79) on xpath=//ul[@class='level-first false']/li >> nth=1
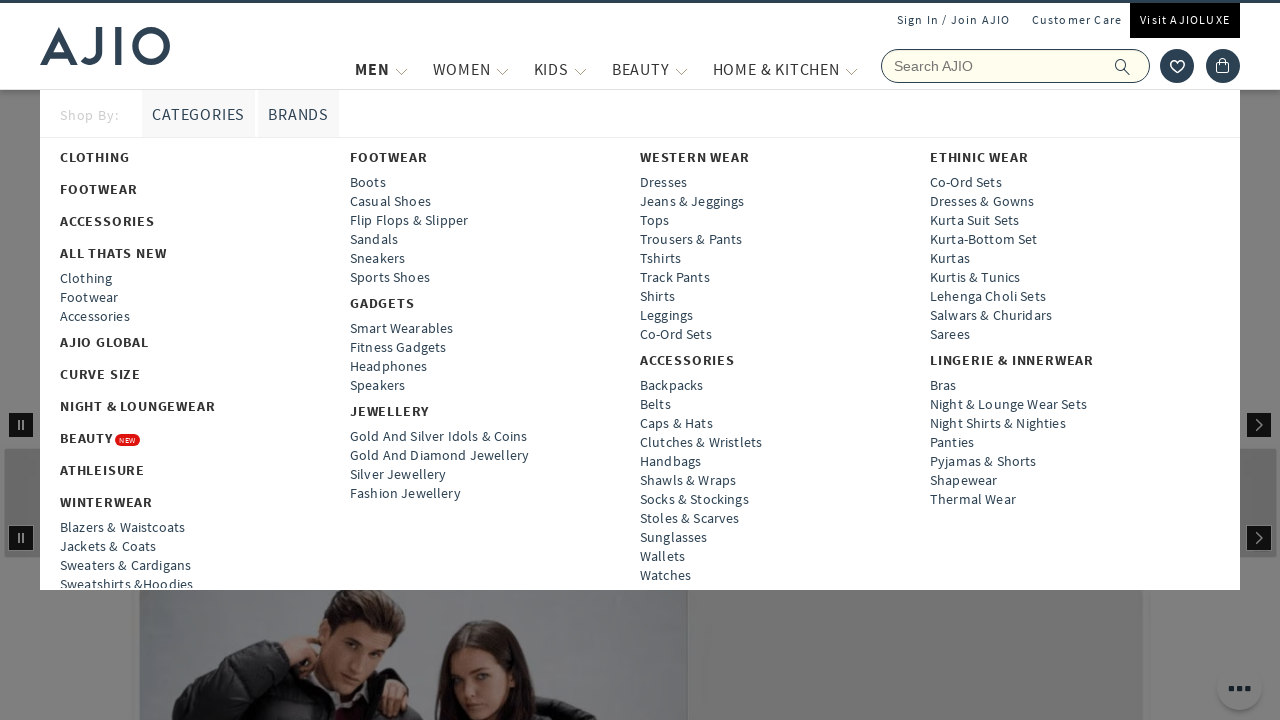

Waited 2 seconds for hover effects to display
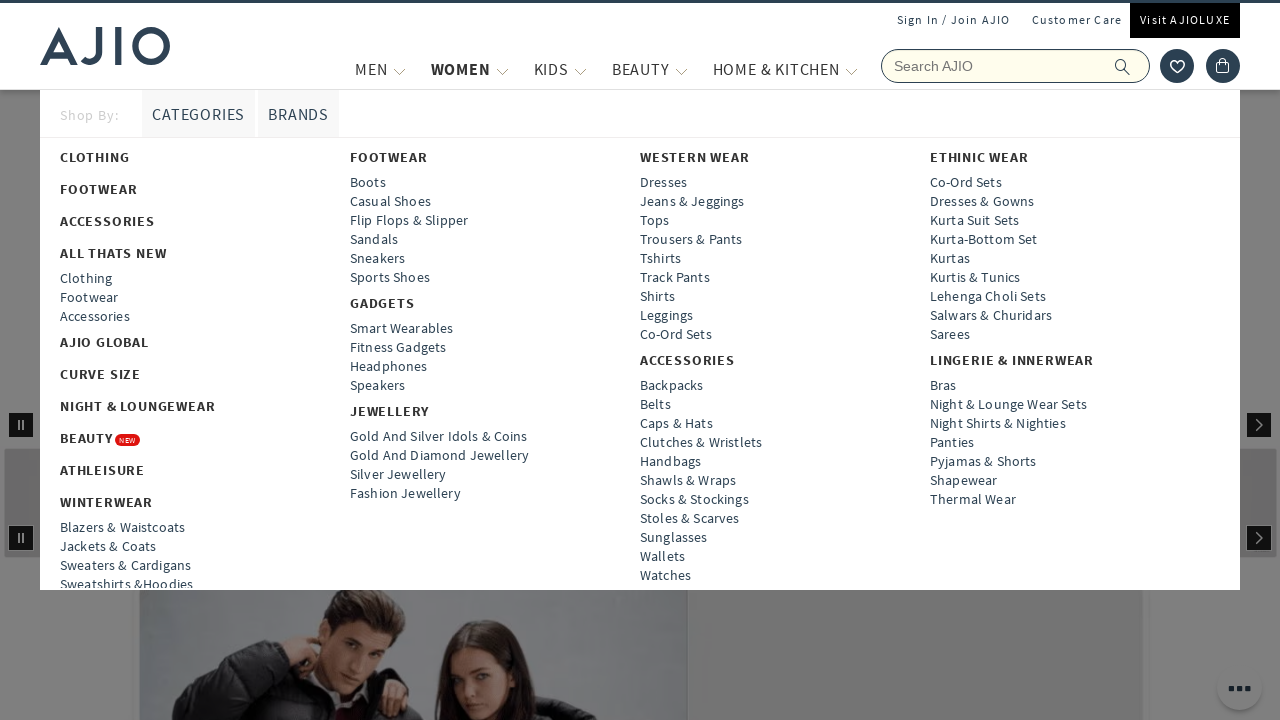

Hovered over menu item moving forward through navigation at (563, 79) on xpath=//ul[@class='level-first false']/li >> nth=2
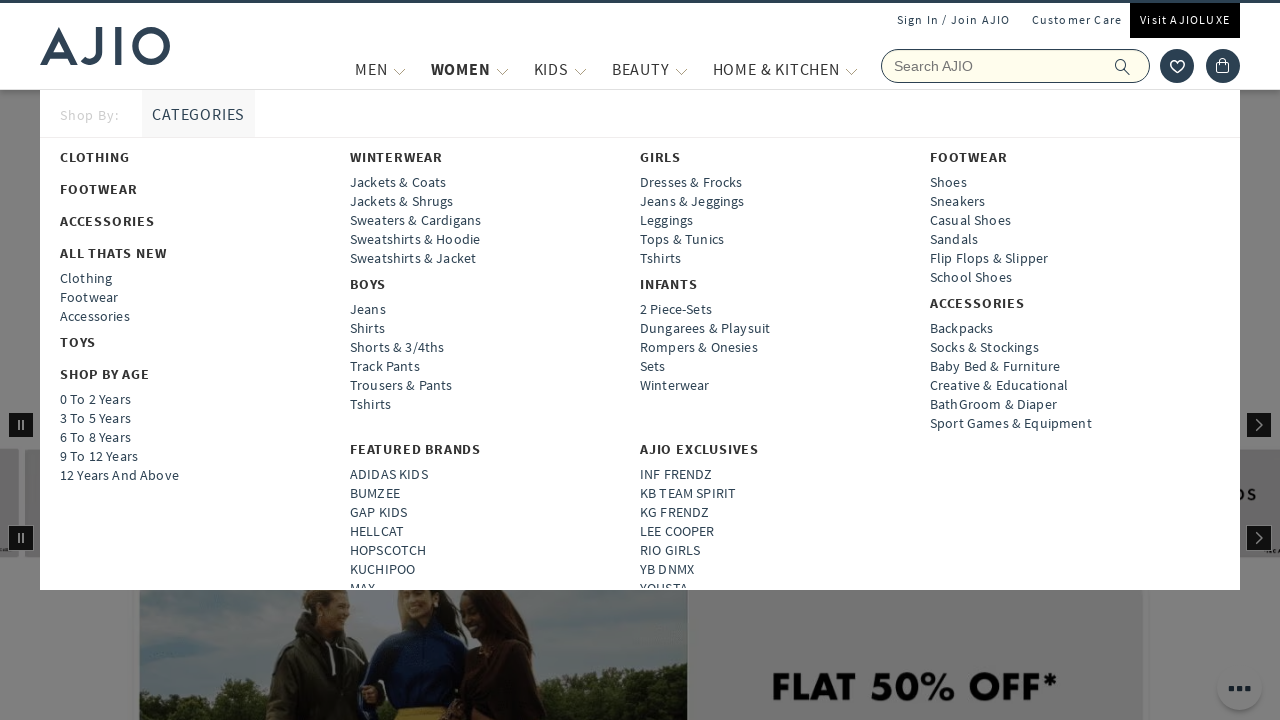

Waited 2 seconds for hover effects to display
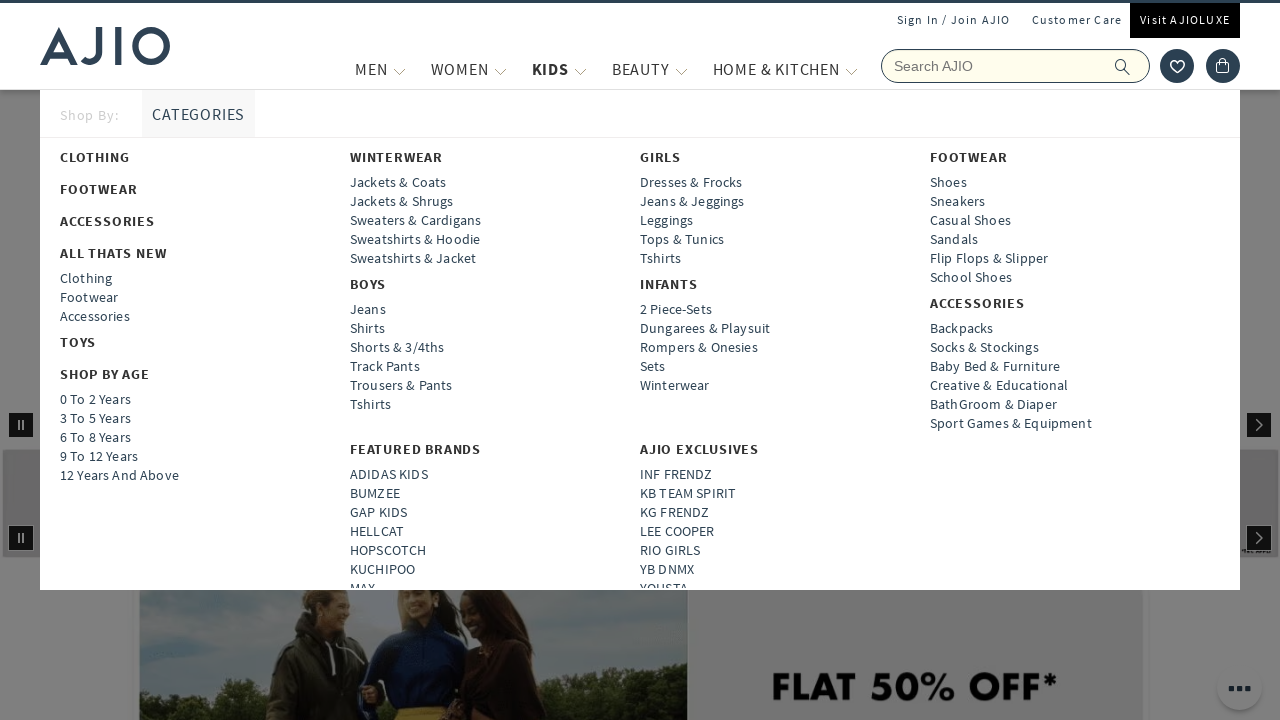

Hovered over menu item moving forward through navigation at (652, 79) on xpath=//ul[@class='level-first false']/li >> nth=3
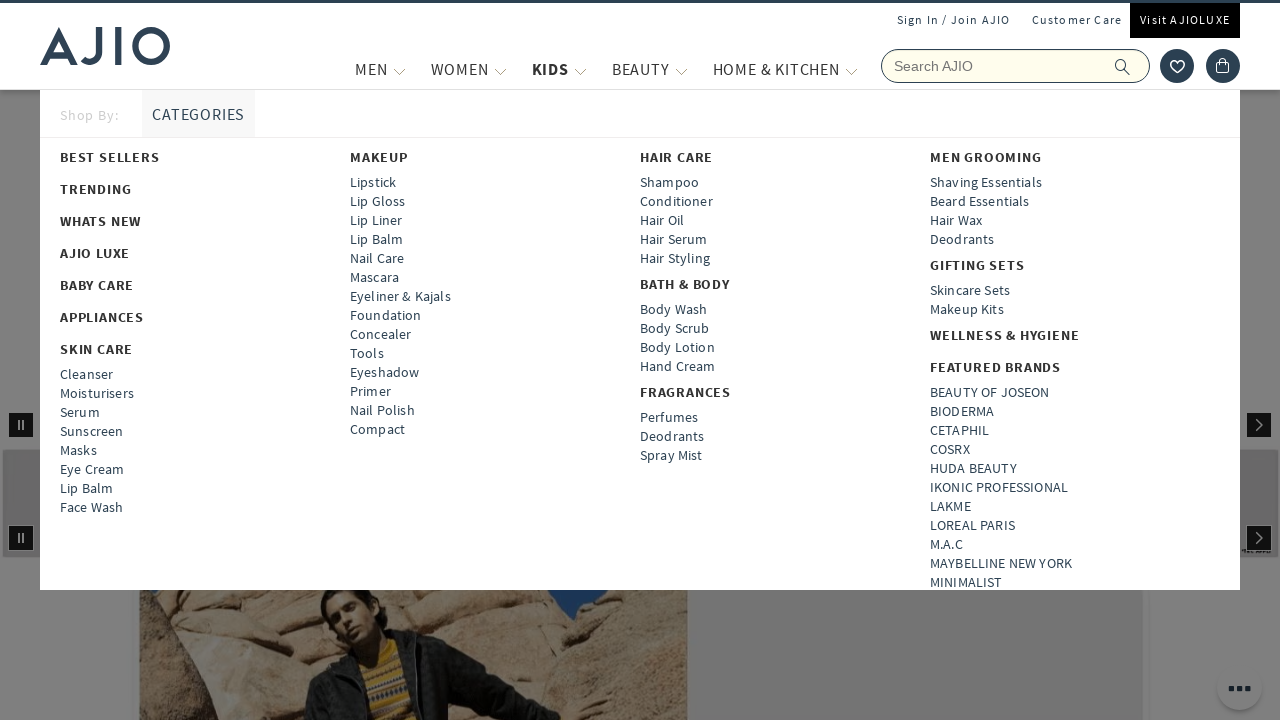

Waited 2 seconds for hover effects to display
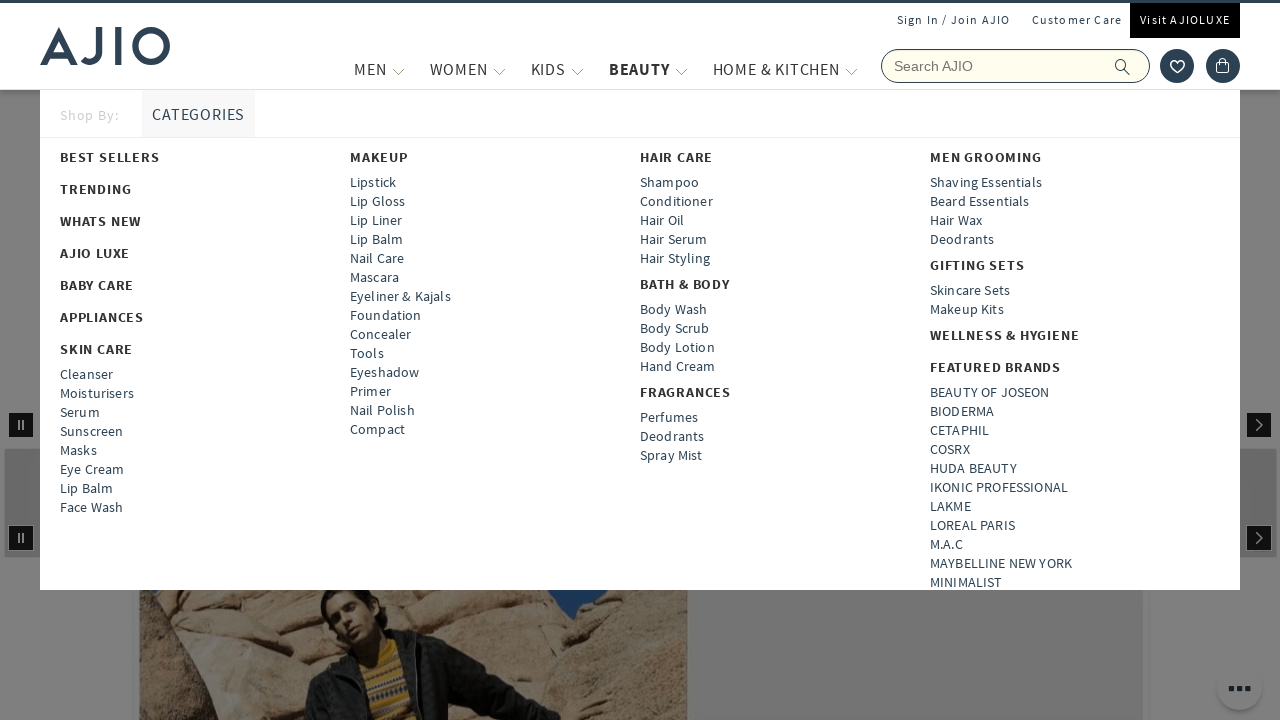

Hovered over menu item moving forward through navigation at (788, 79) on xpath=//ul[@class='level-first false']/li >> nth=4
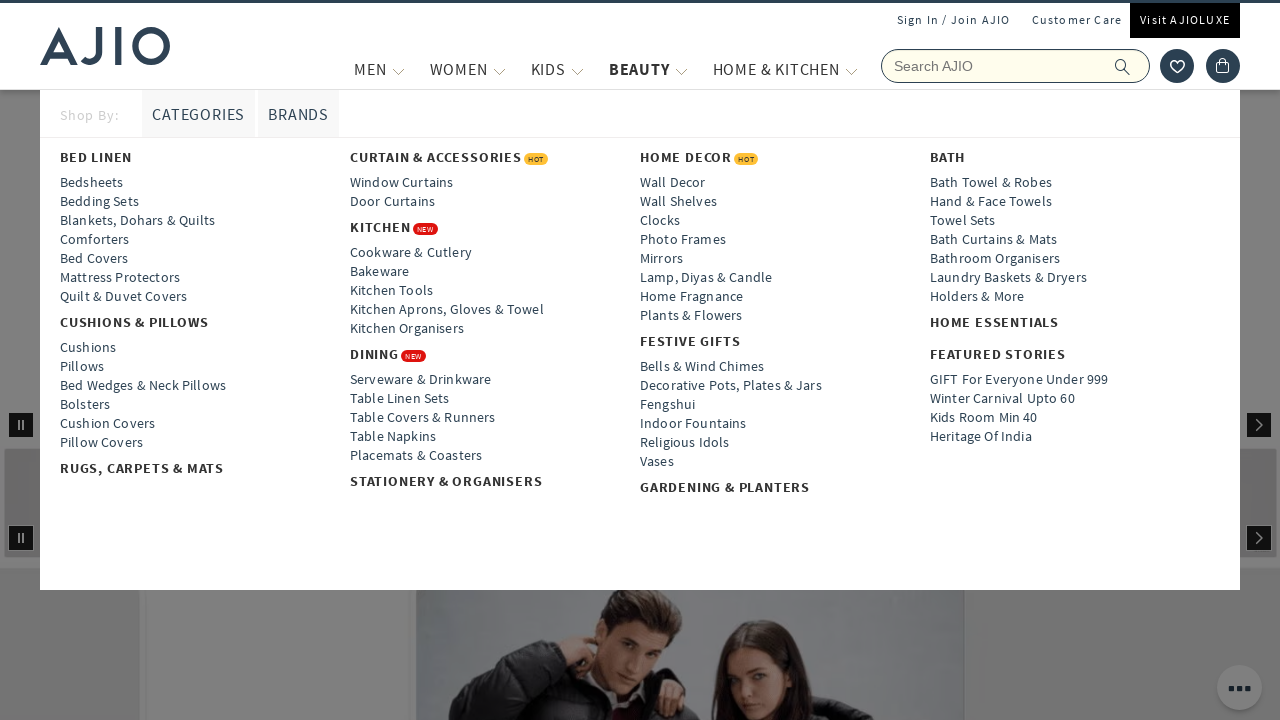

Waited 2 seconds for hover effects to display
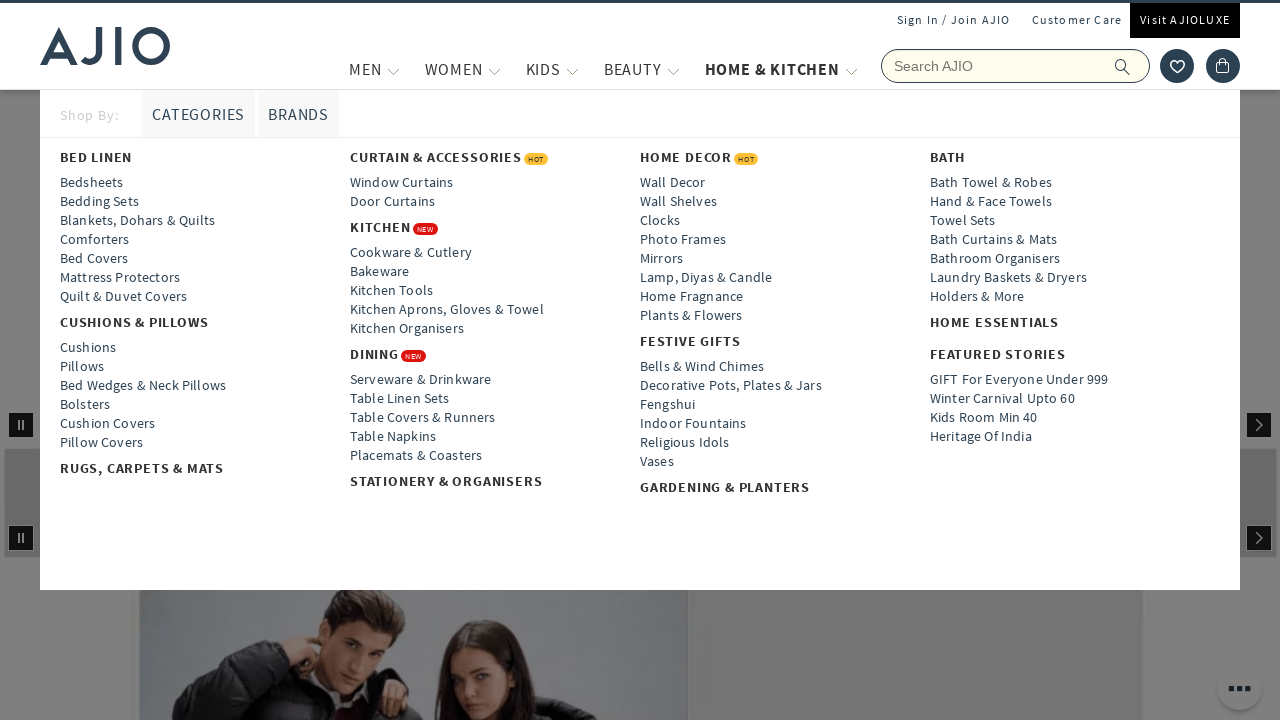

Hovered over menu item moving backward through navigation at (784, 79) on xpath=//ul[@class='level-first false']/li >> nth=4
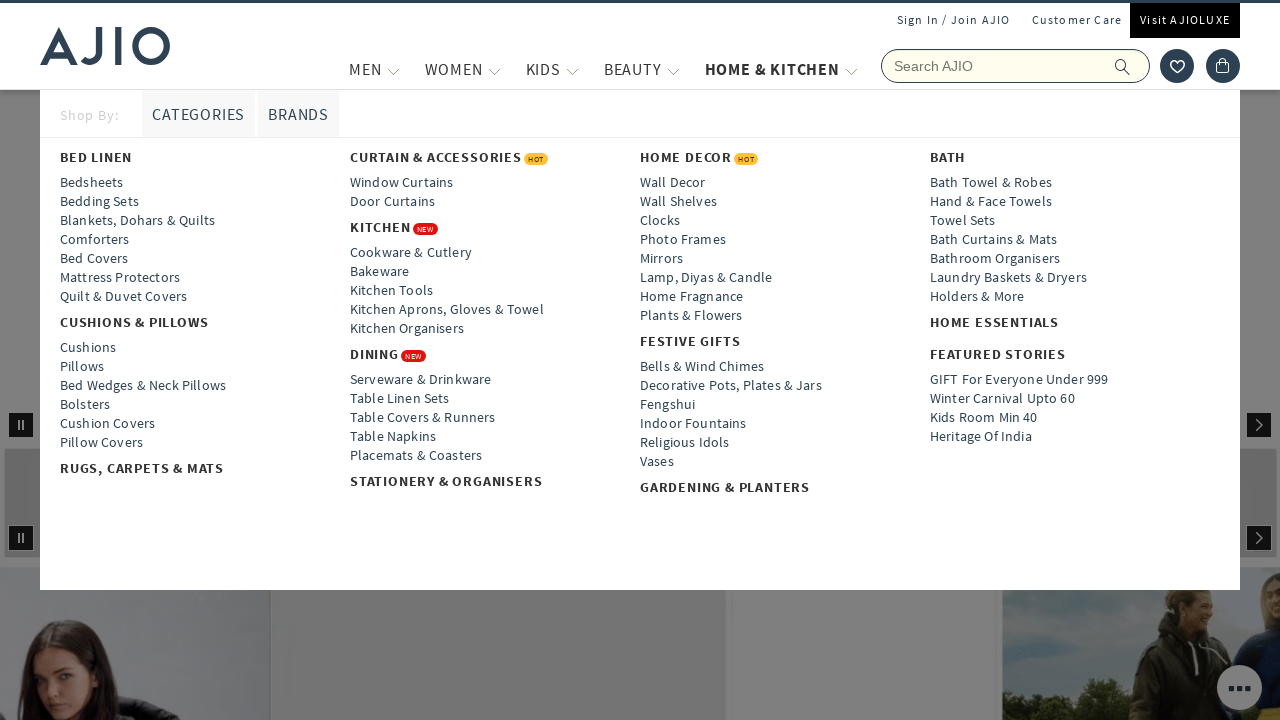

Waited 2 seconds for hover effects to display
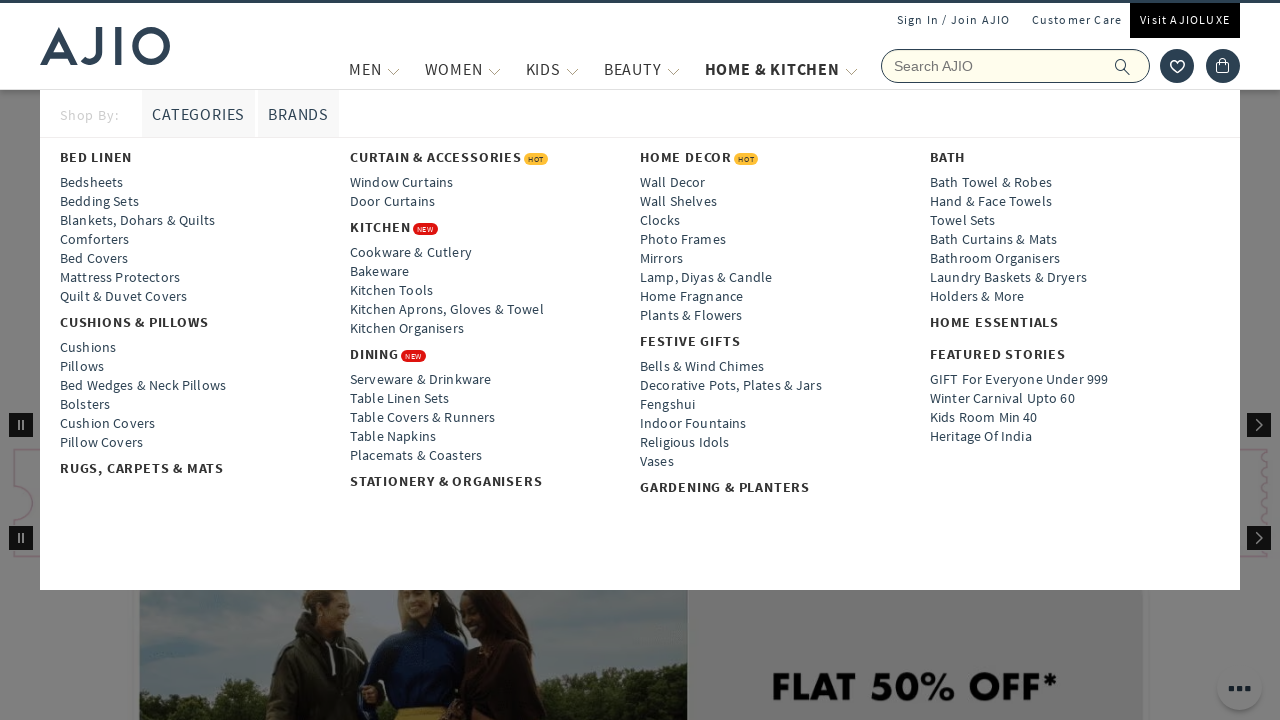

Hovered over menu item moving backward through navigation at (644, 79) on xpath=//ul[@class='level-first false']/li >> nth=3
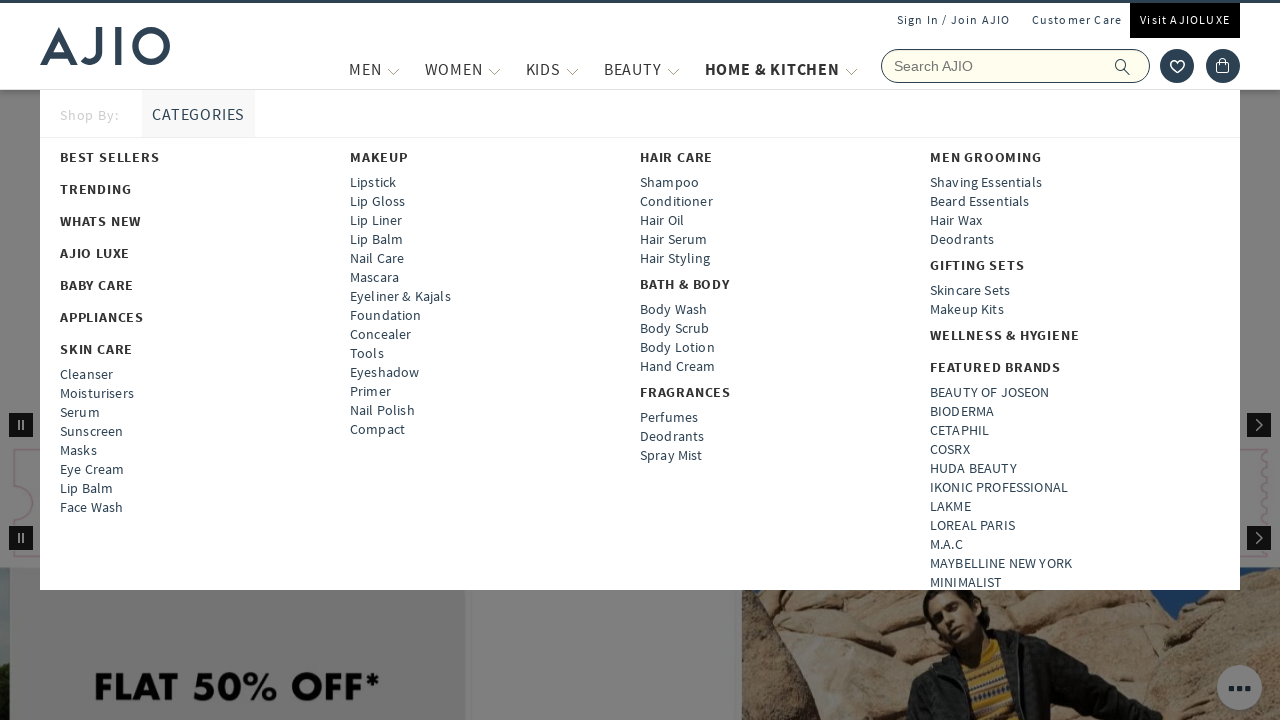

Waited 2 seconds for hover effects to display
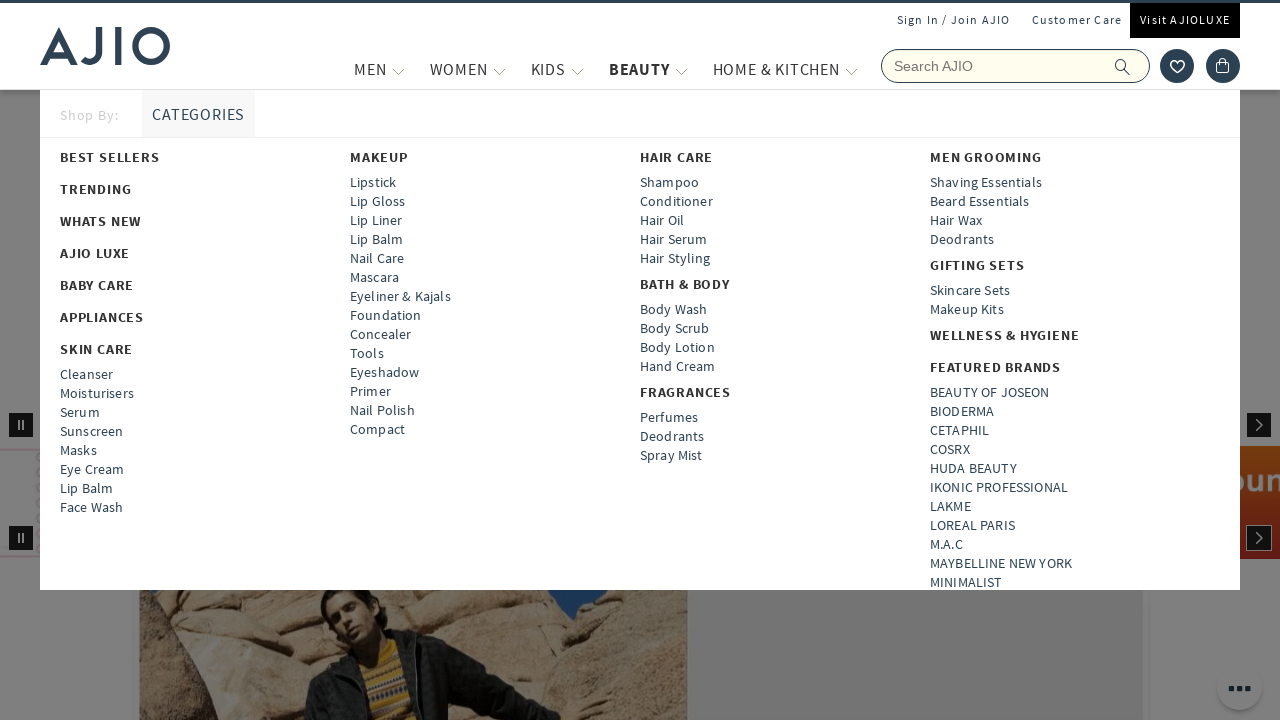

Hovered over menu item moving backward through navigation at (560, 79) on xpath=//ul[@class='level-first false']/li >> nth=2
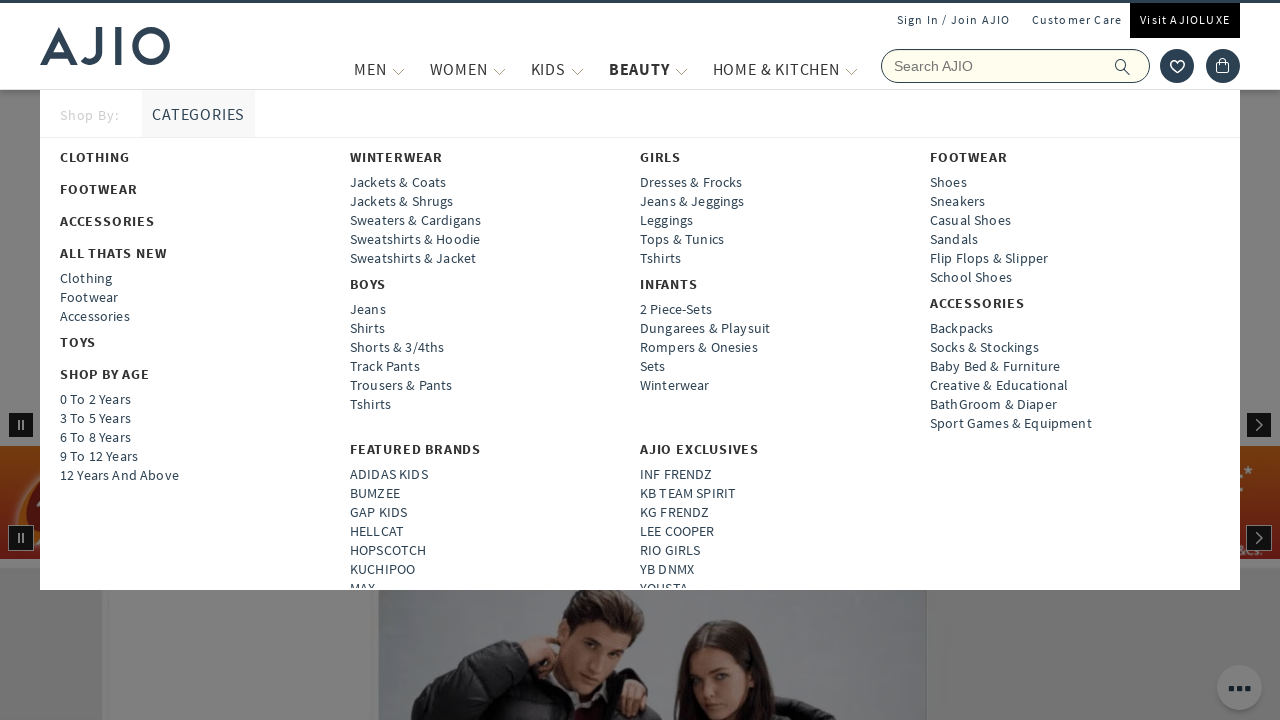

Waited 2 seconds for hover effects to display
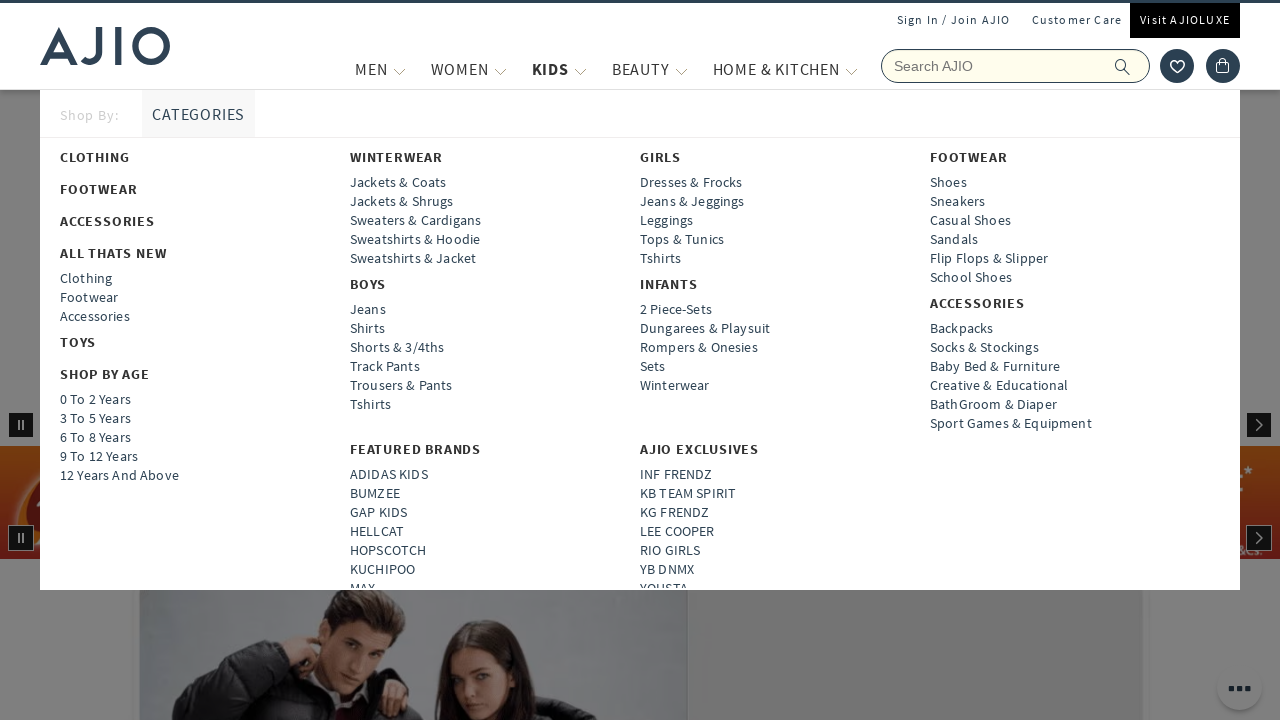

Hovered over menu item moving backward through navigation at (471, 79) on xpath=//ul[@class='level-first false']/li >> nth=1
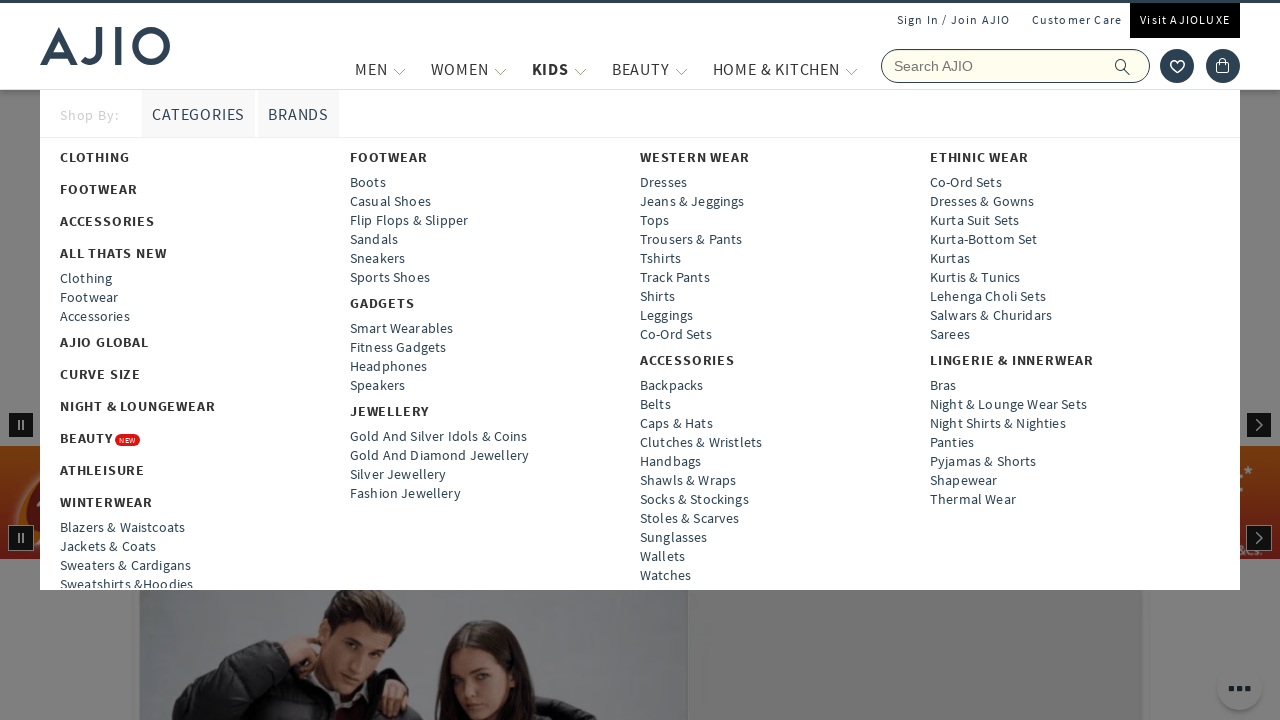

Waited 2 seconds for hover effects to display
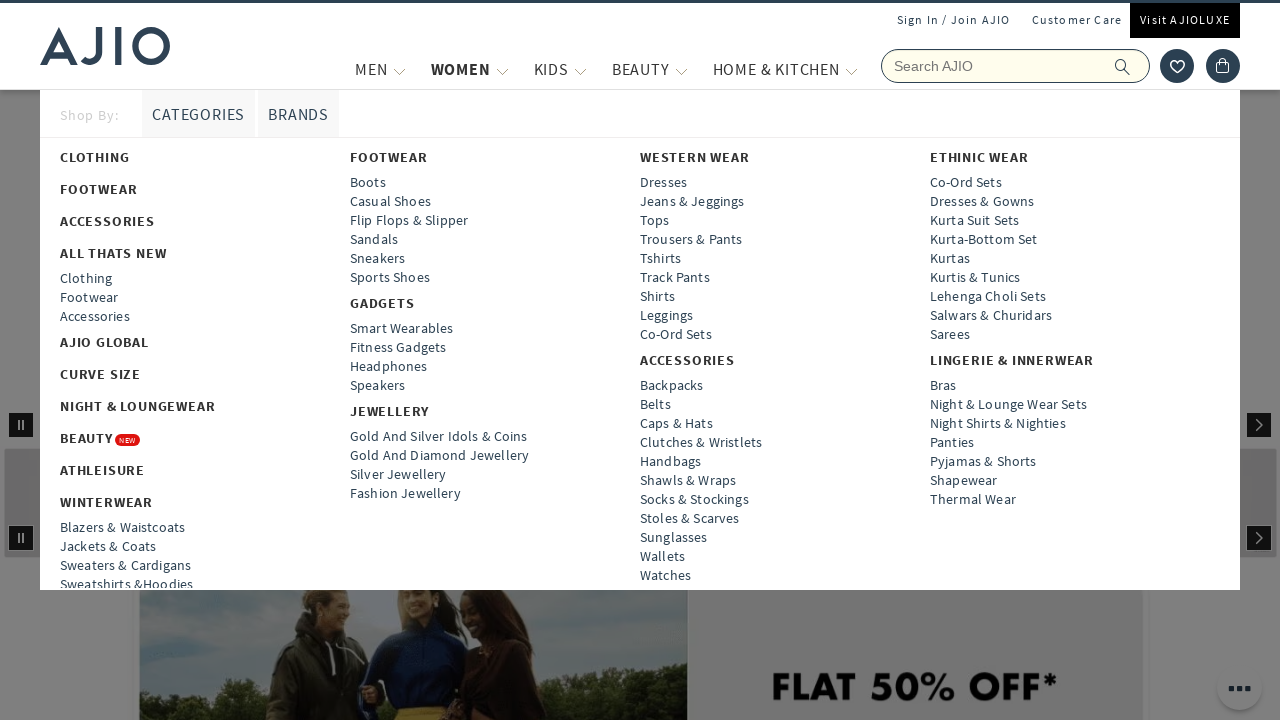

Hovered over menu item moving backward through navigation at (383, 79) on xpath=//ul[@class='level-first false']/li >> nth=0
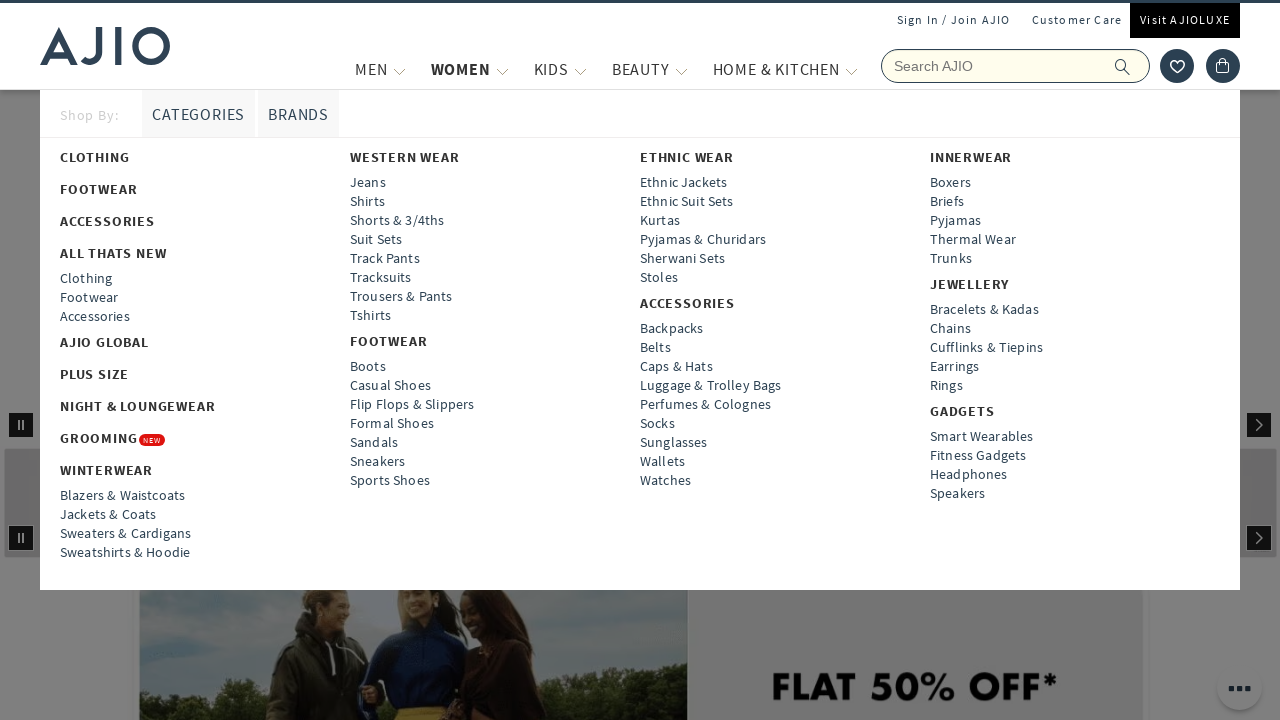

Waited 2 seconds for hover effects to display
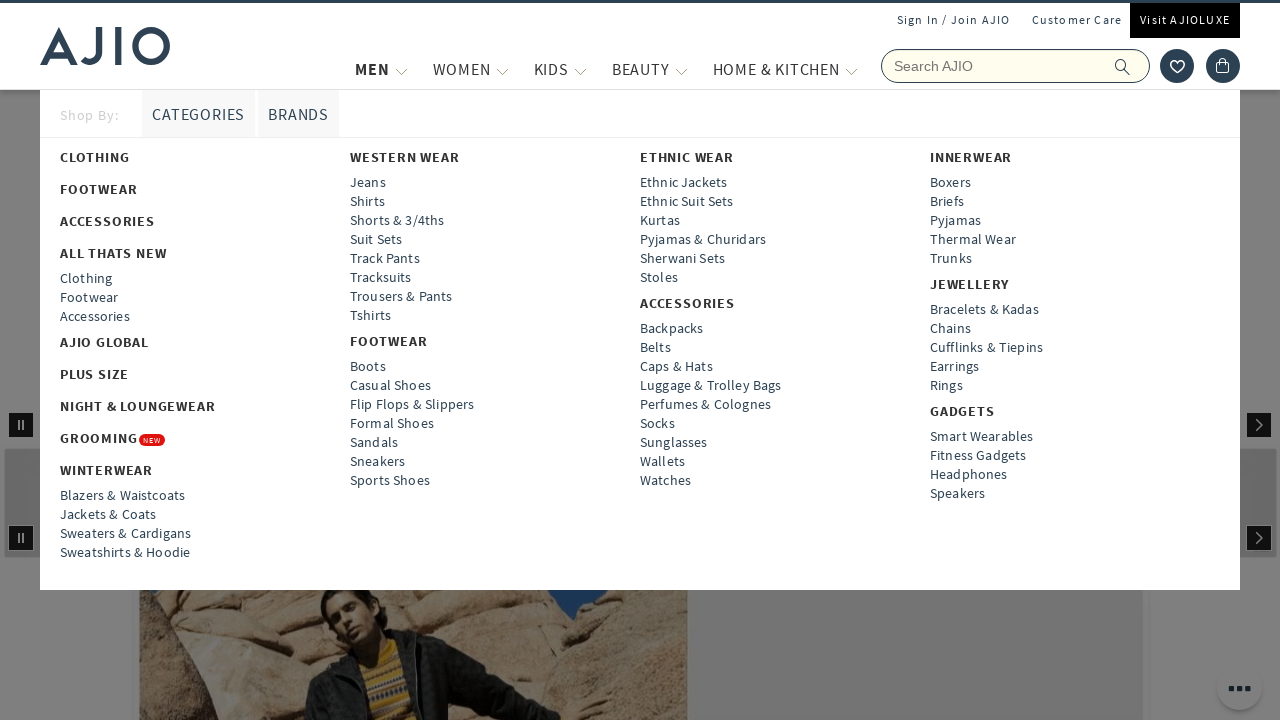

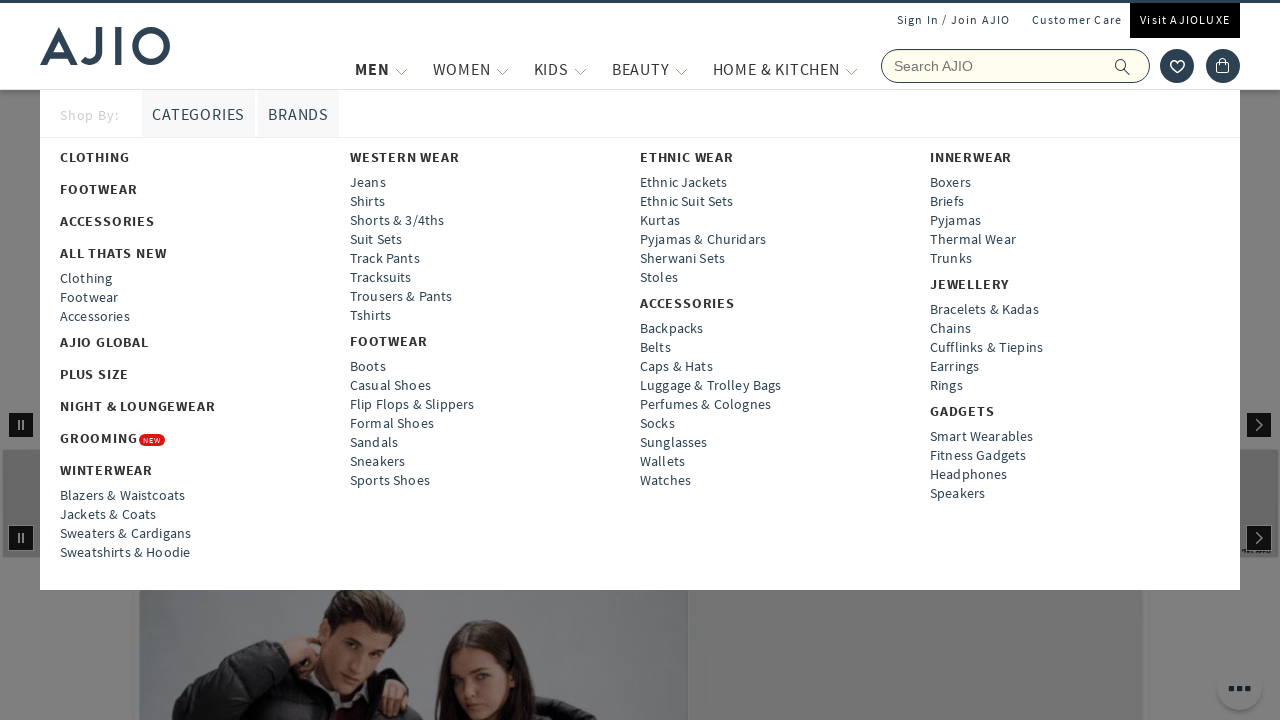